Clicks the confirm button to trigger a confirm alert, accepts it, and verifies the confirmation message

Starting URL: https://demoqa.com/alerts

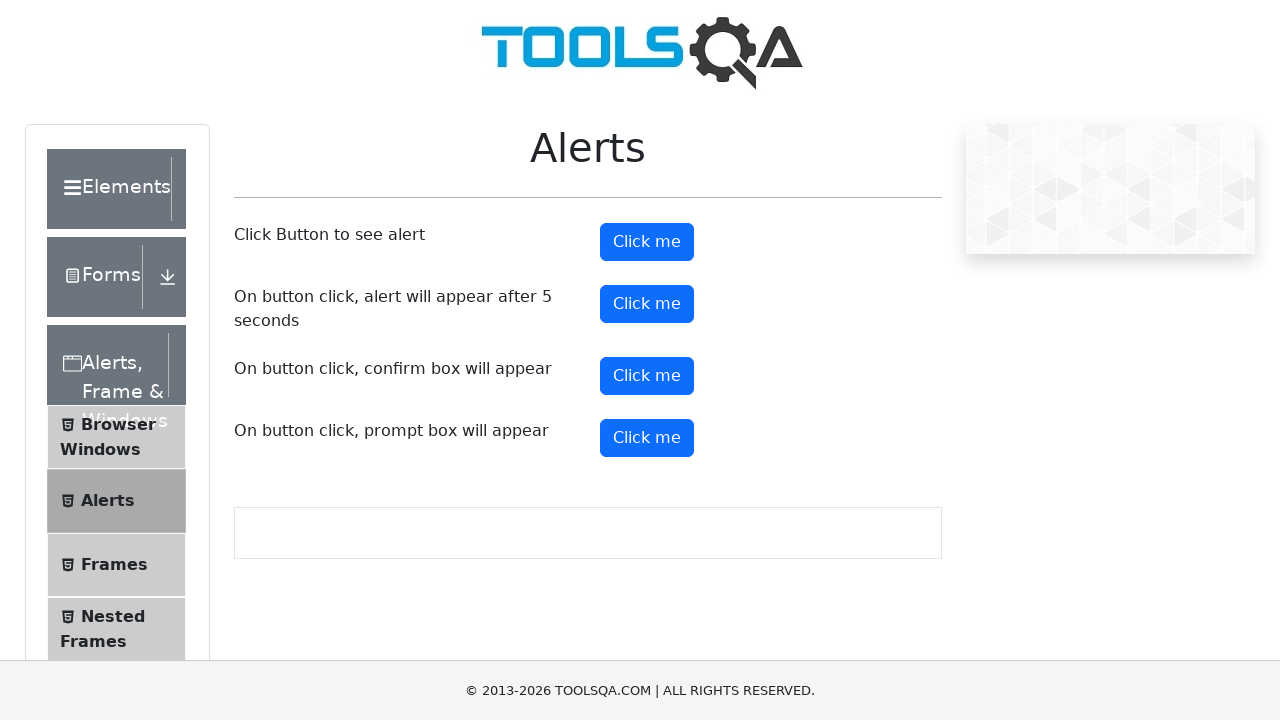

Set up dialog handler to accept confirm alerts
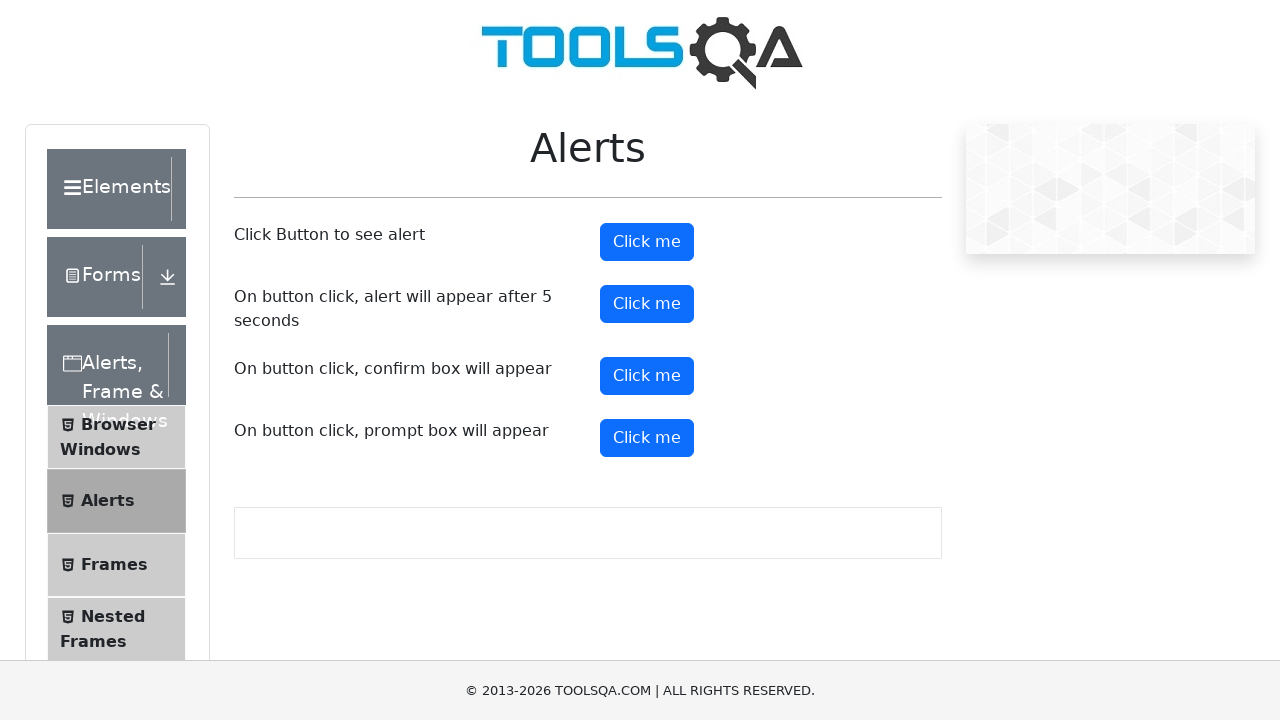

Clicked the confirm button to trigger confirm alert at (647, 376) on #confirmButton
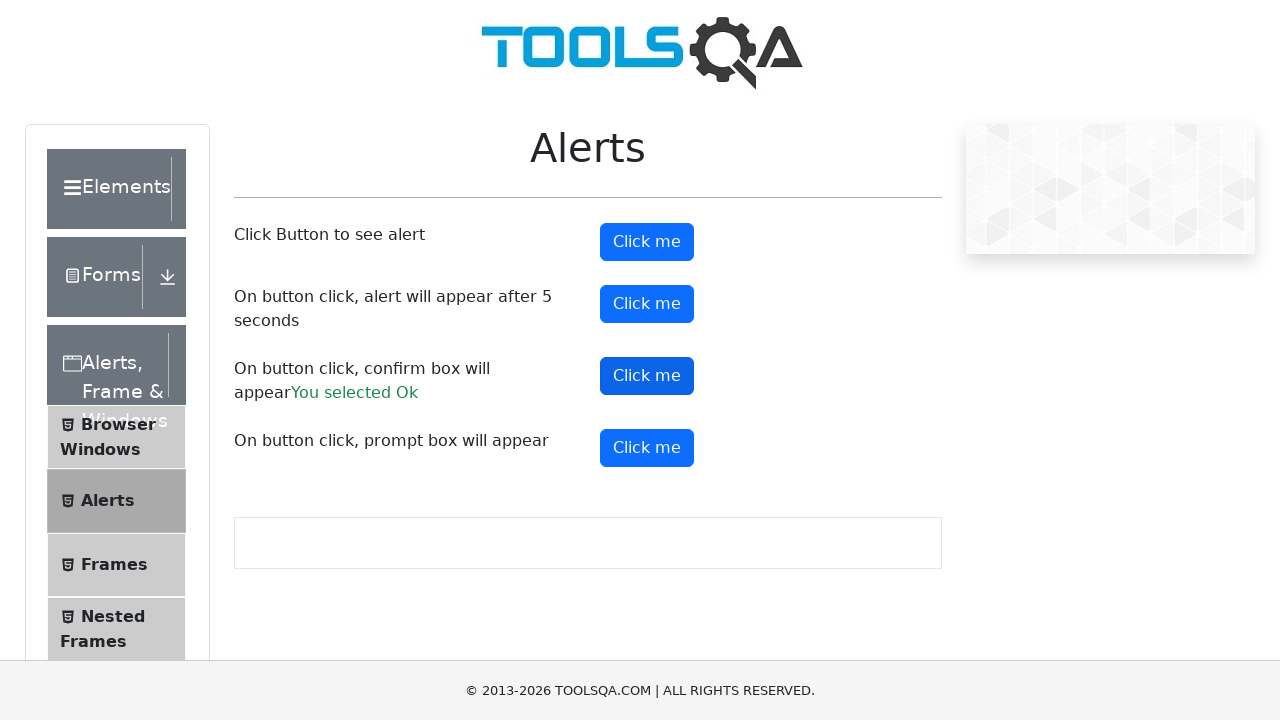

Waited for confirmation result message to appear
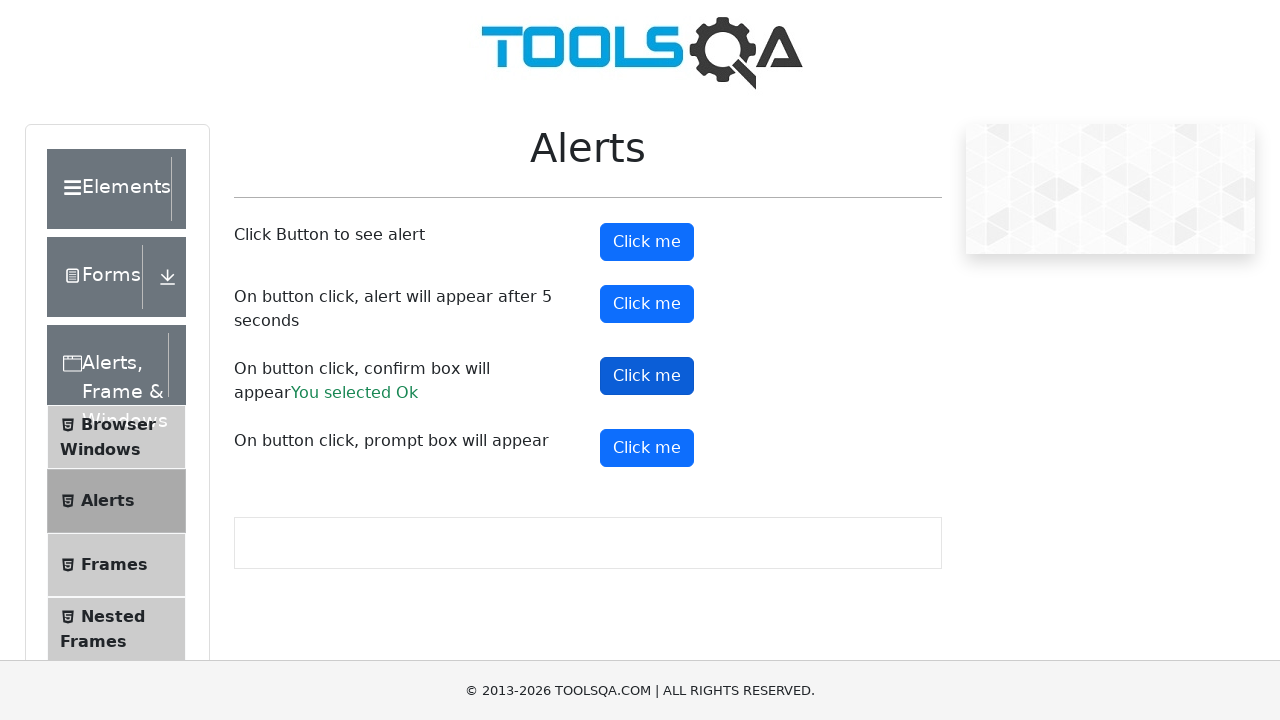

Retrieved confirmation result text
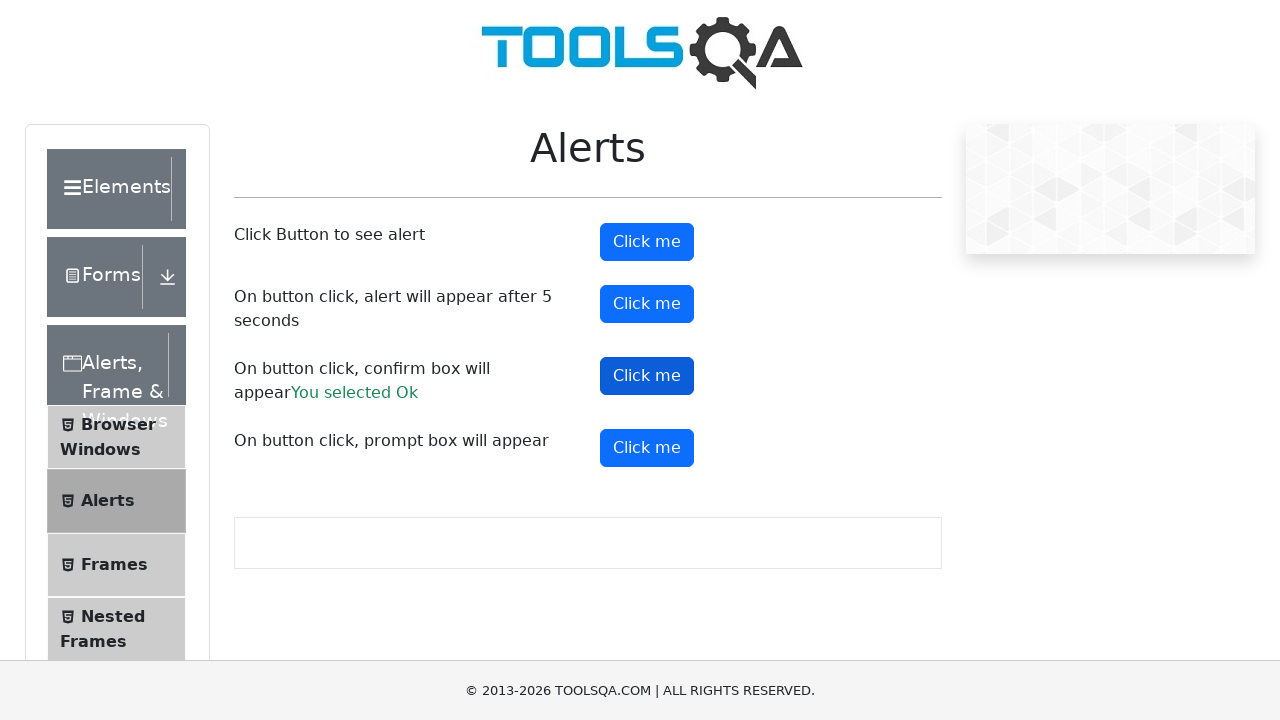

Verified confirmation message contains 'Ok'
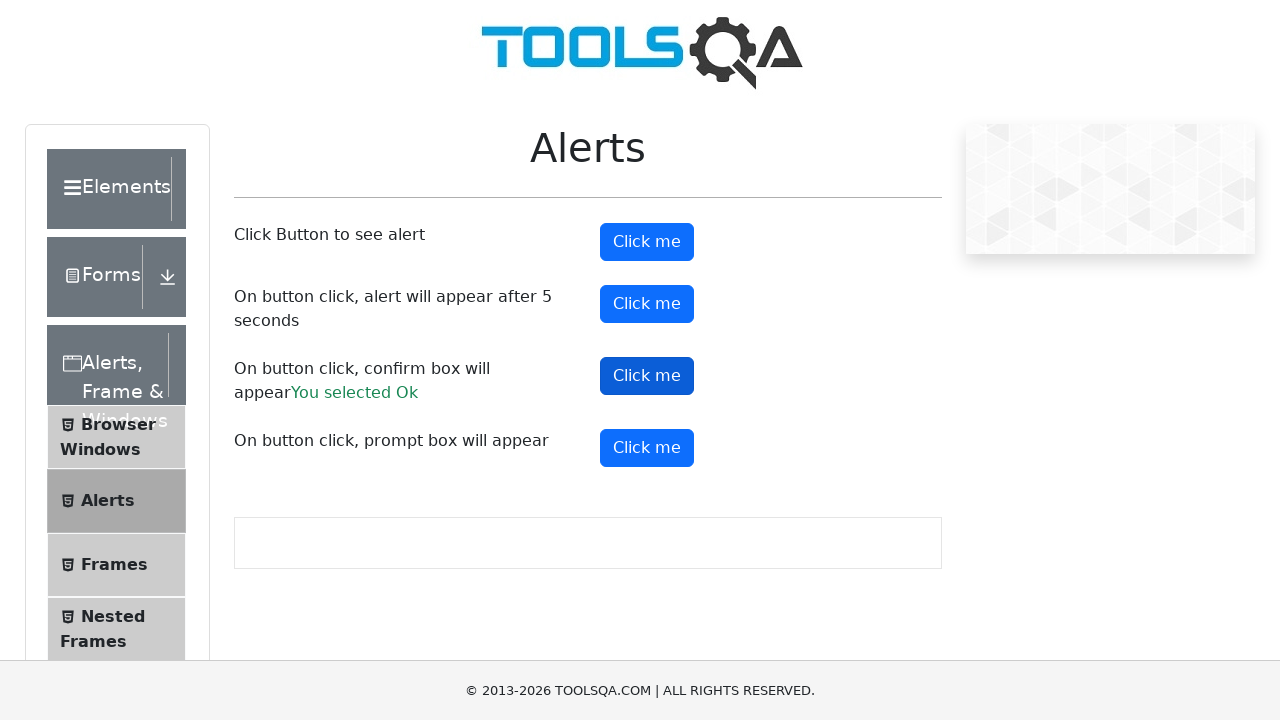

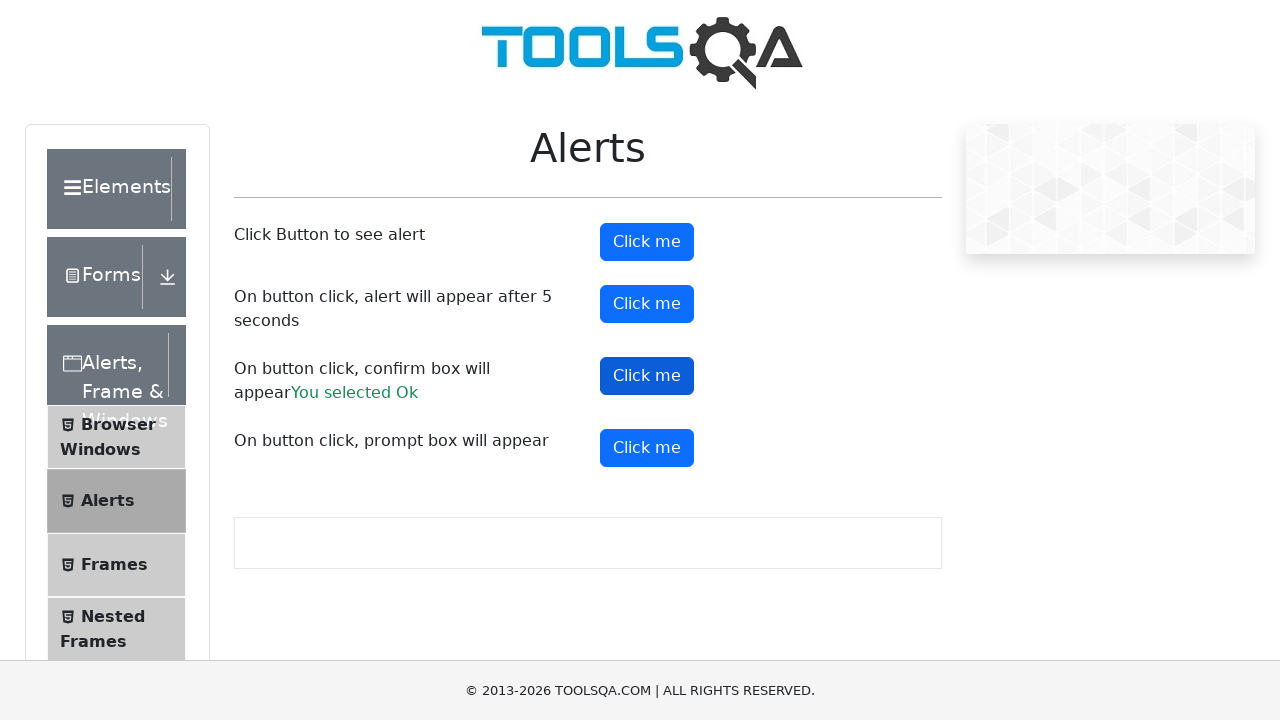